Navigates to the Koel app login page and verifies the URL is correct without entering any credentials

Starting URL: https://qa.koel.app/

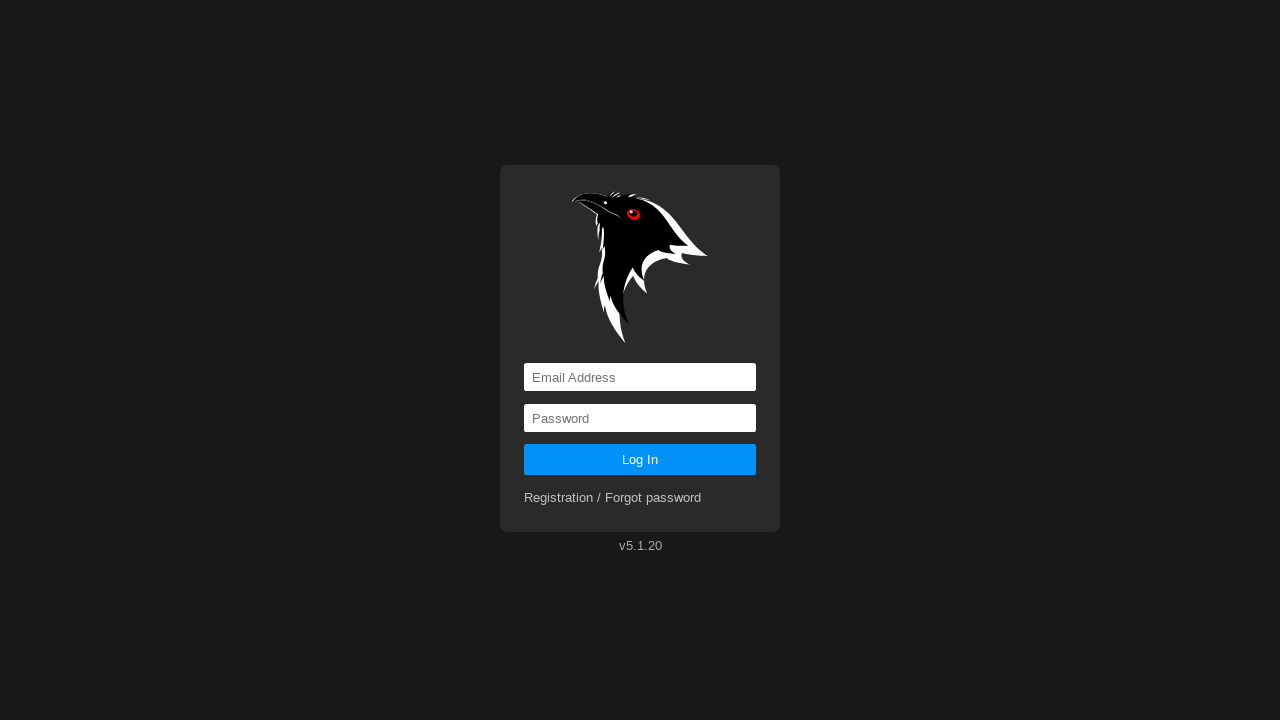

Navigated to Koel app login page at https://qa.koel.app/
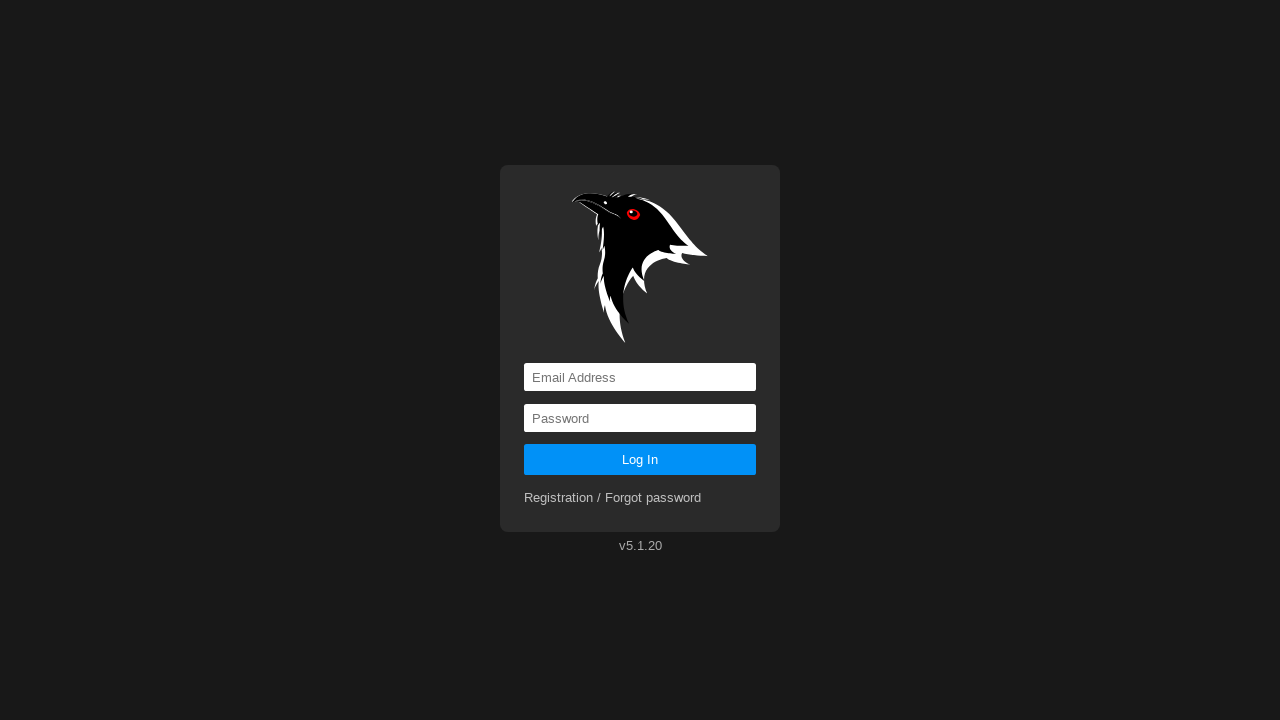

Verified URL is correct: https://qa.koel.app/
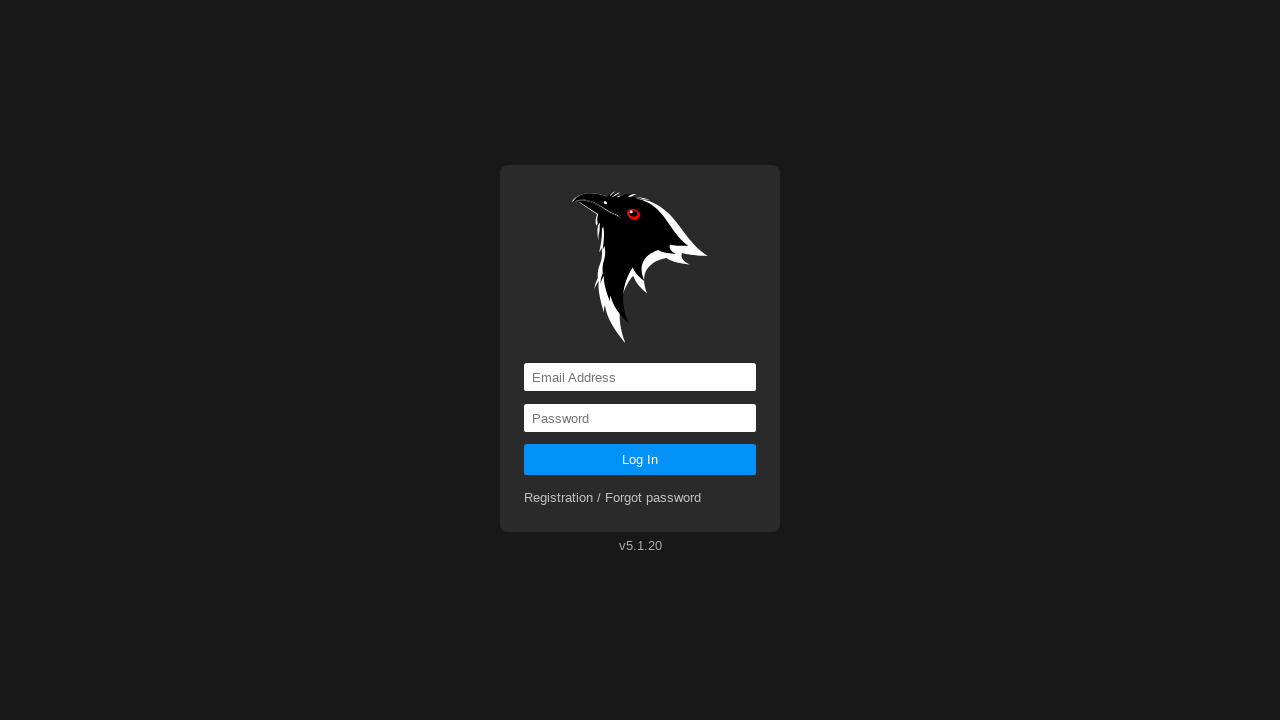

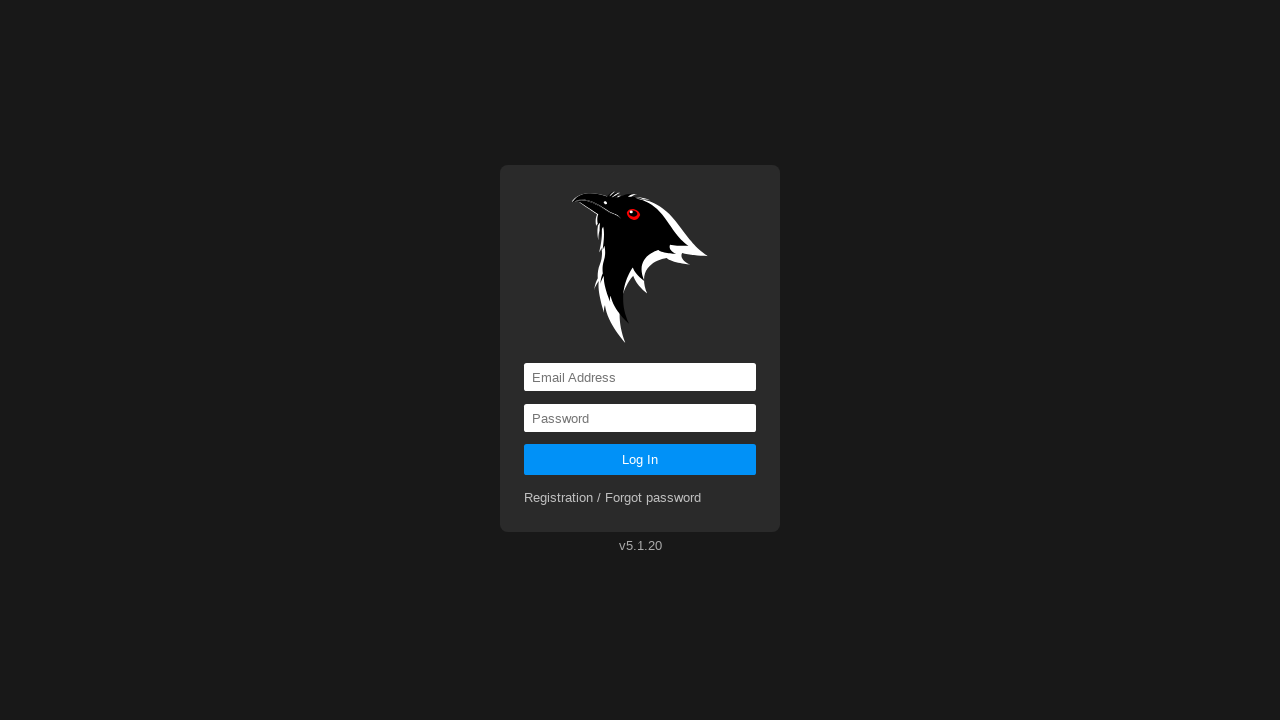